Tests state dropdown functionality by selecting Illinois, Virginia, and California in sequence, then verifying California is the final selected option.

Starting URL: https://practice.cydeo.com/dropdown

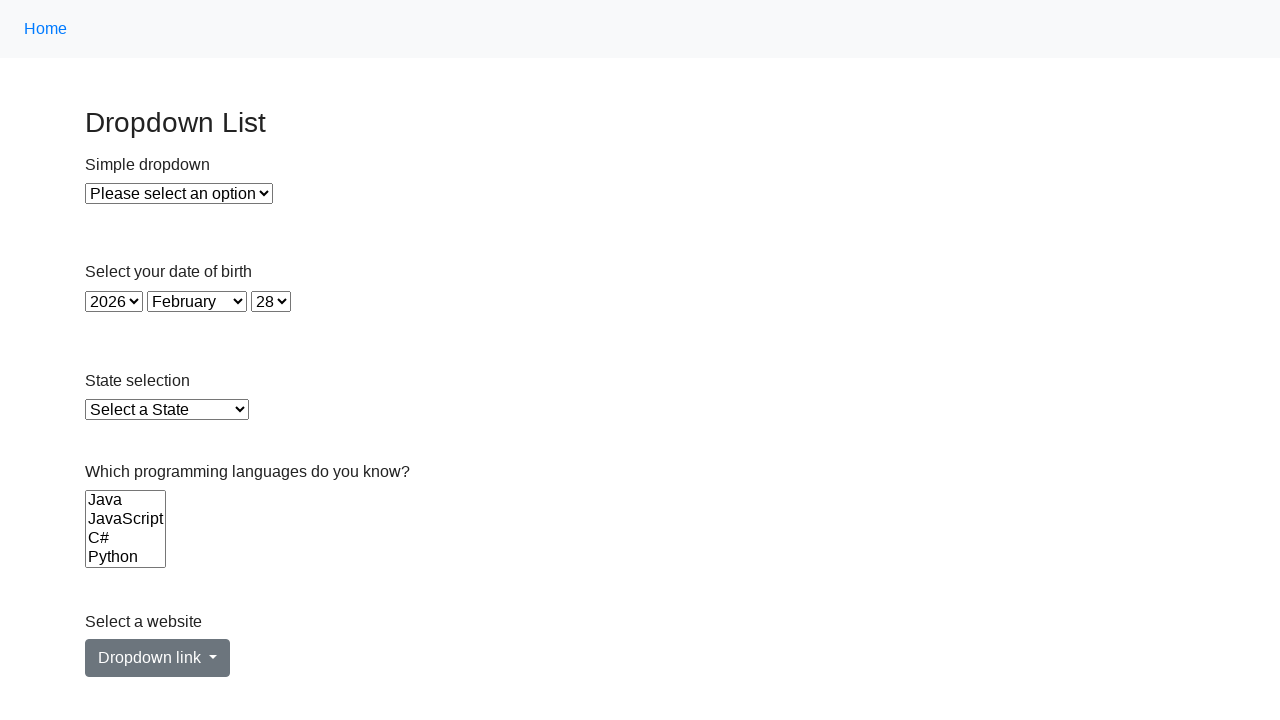

Selected Illinois from state dropdown by visible text on select#state
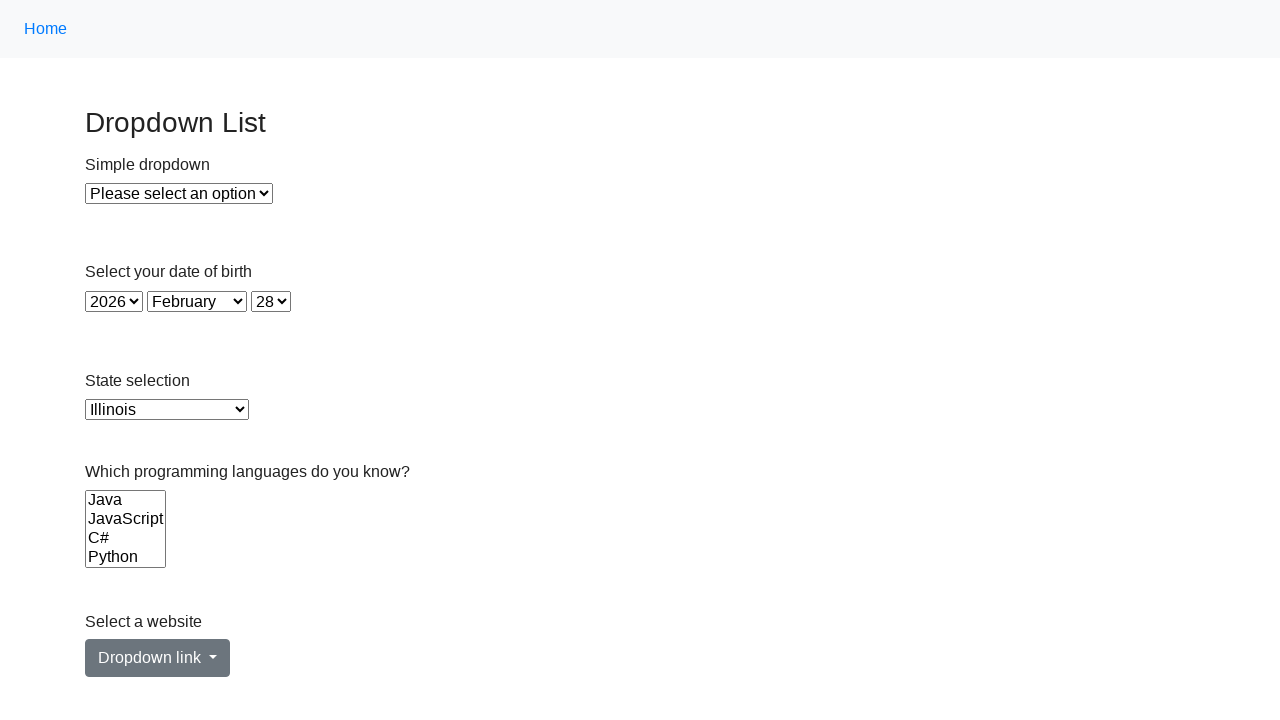

Selected Virginia from state dropdown by value on select#state
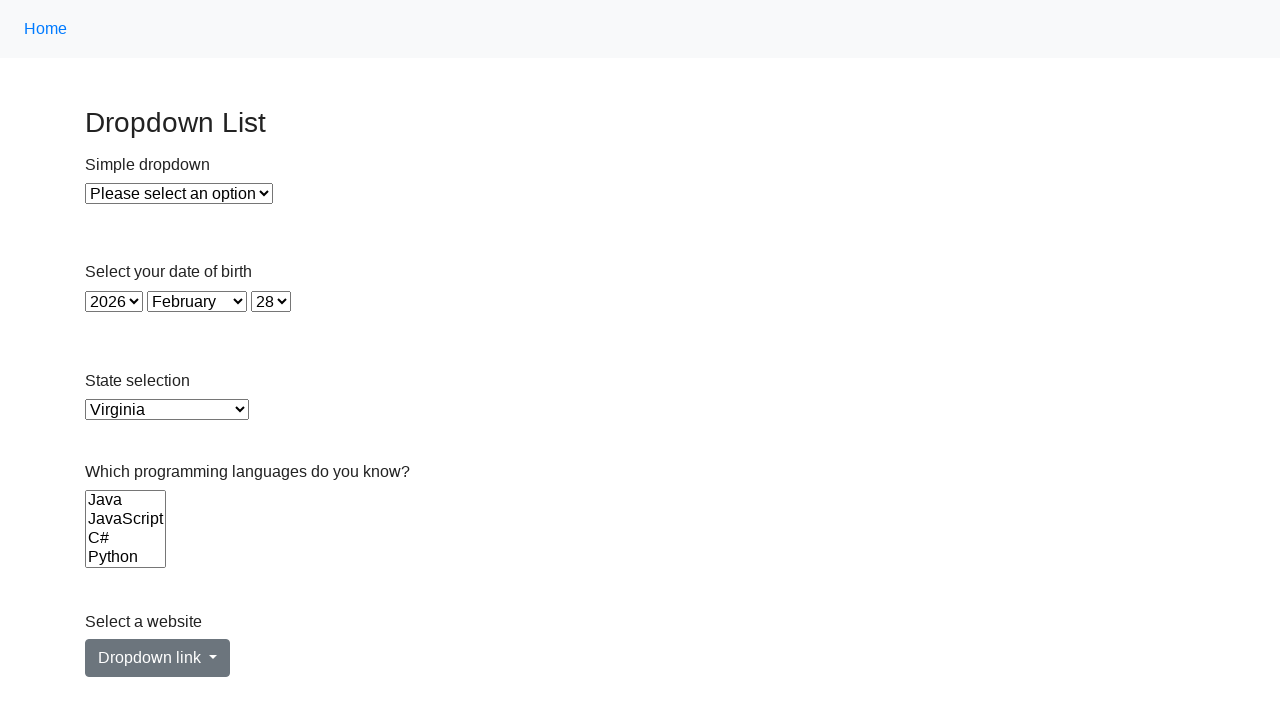

Selected California from state dropdown by index 5 on select#state
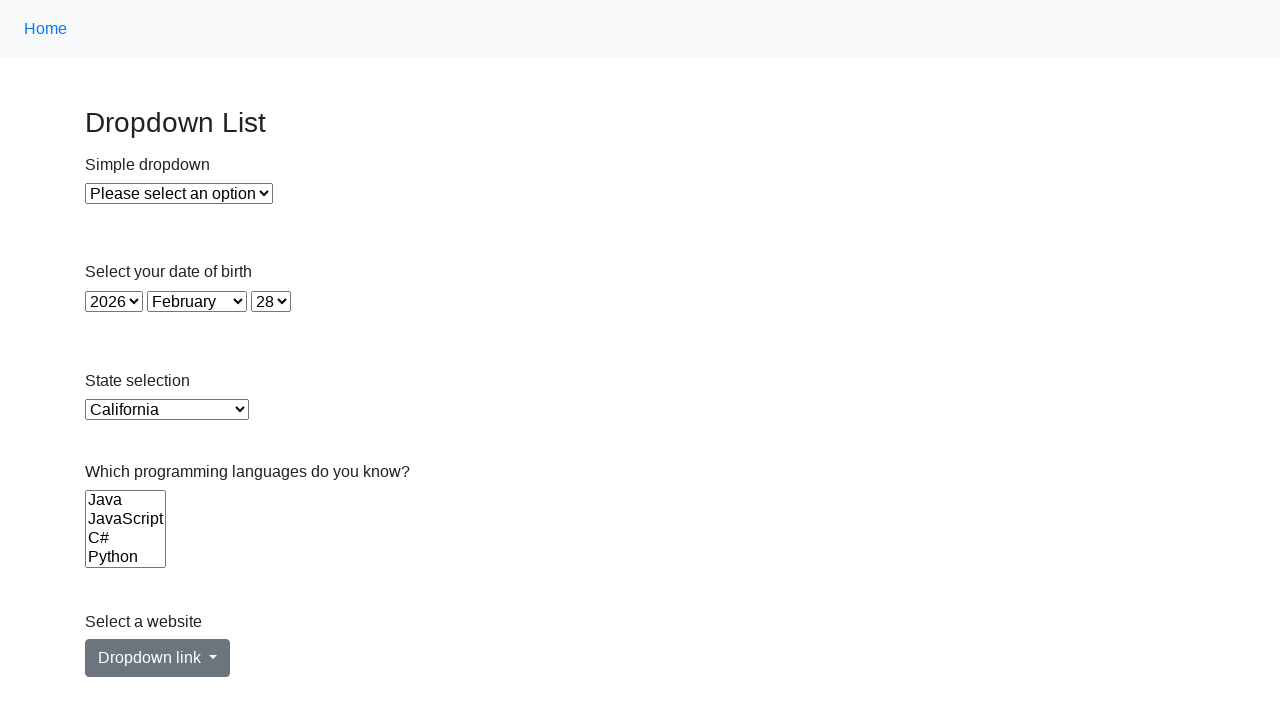

Retrieved selected option value from state dropdown
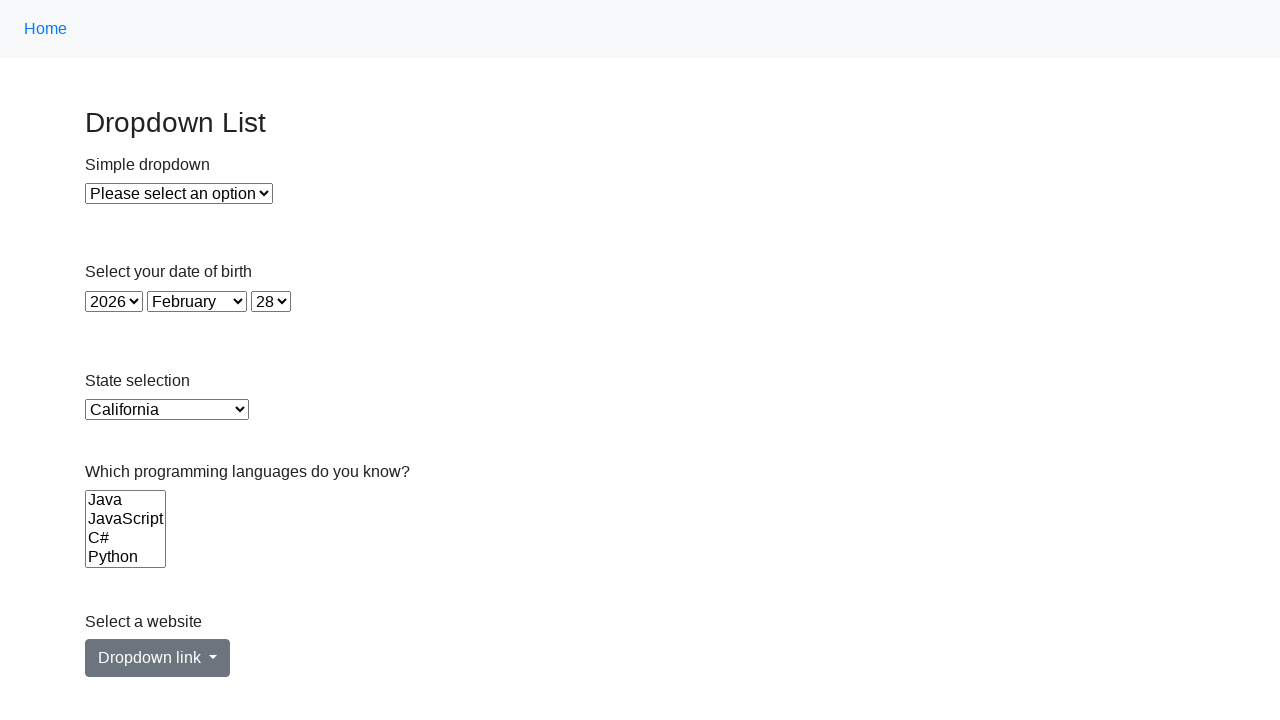

Verified California is the final selected option
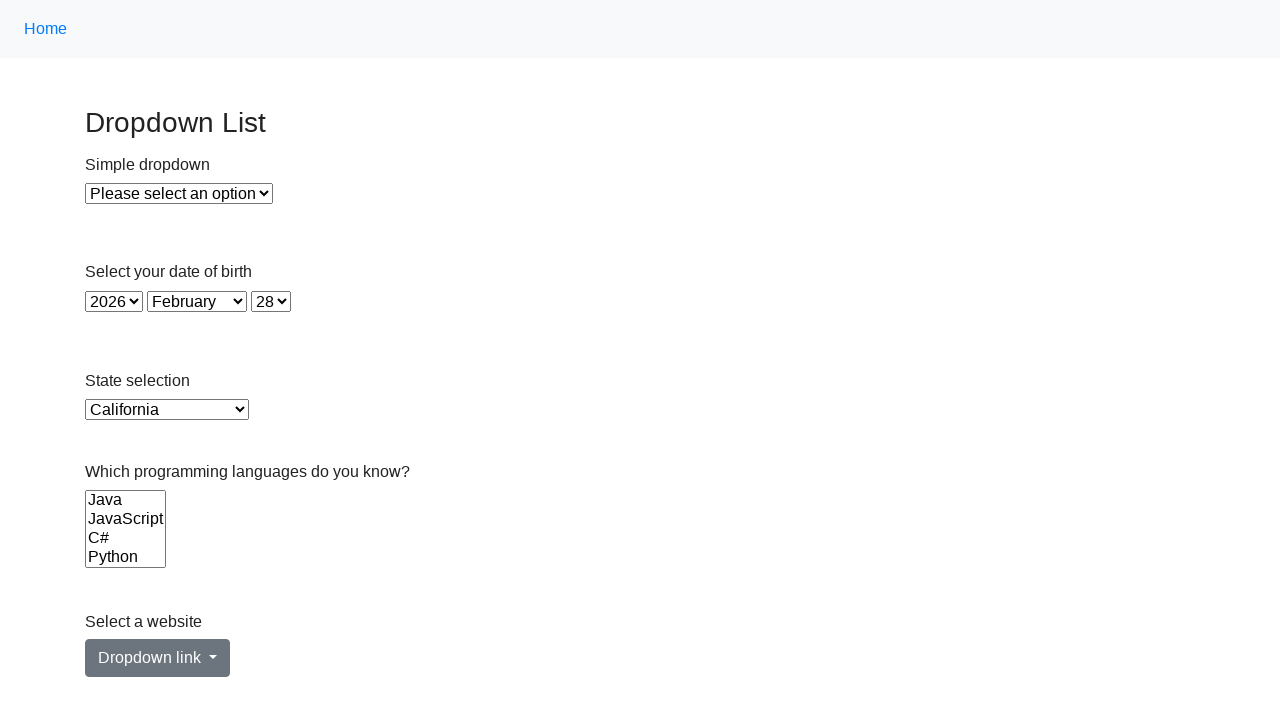

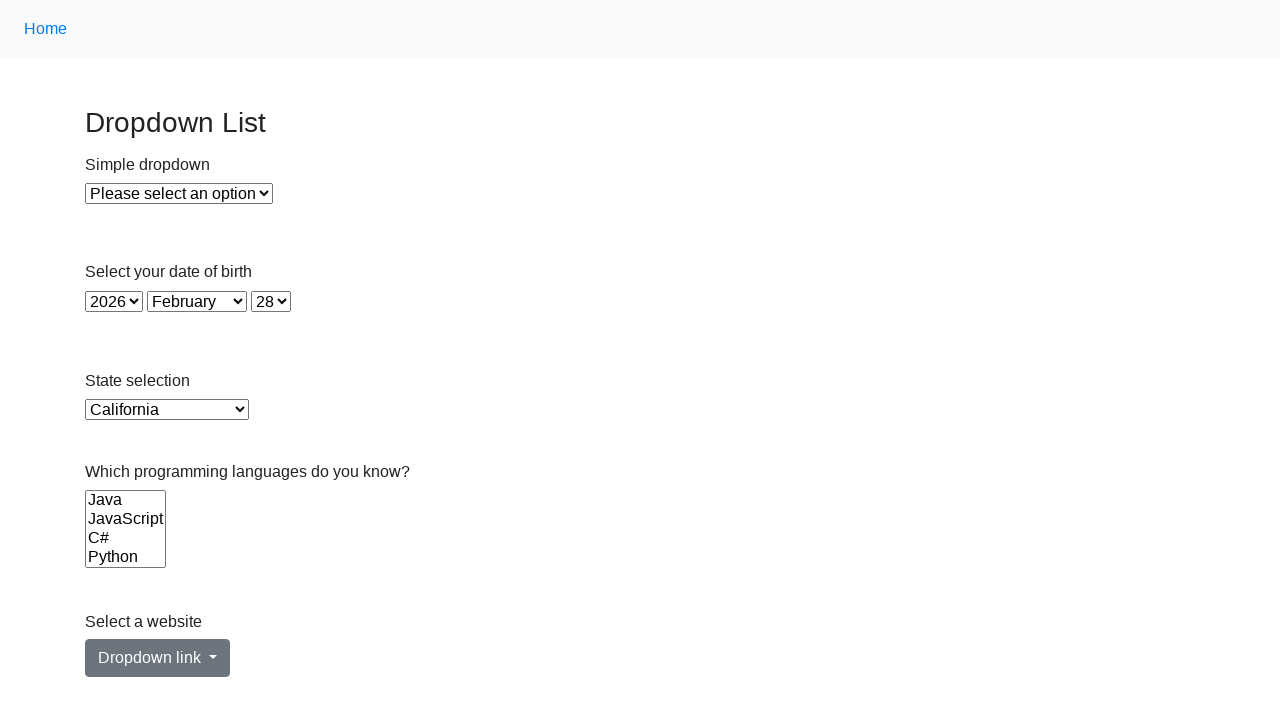